Tests navigation between multiple browser tabs by clicking links that open new windows, then switching focus between the opened tabs to verify correct page titles.

Starting URL: http://antoniotrindade.com.br/treinoautomacao

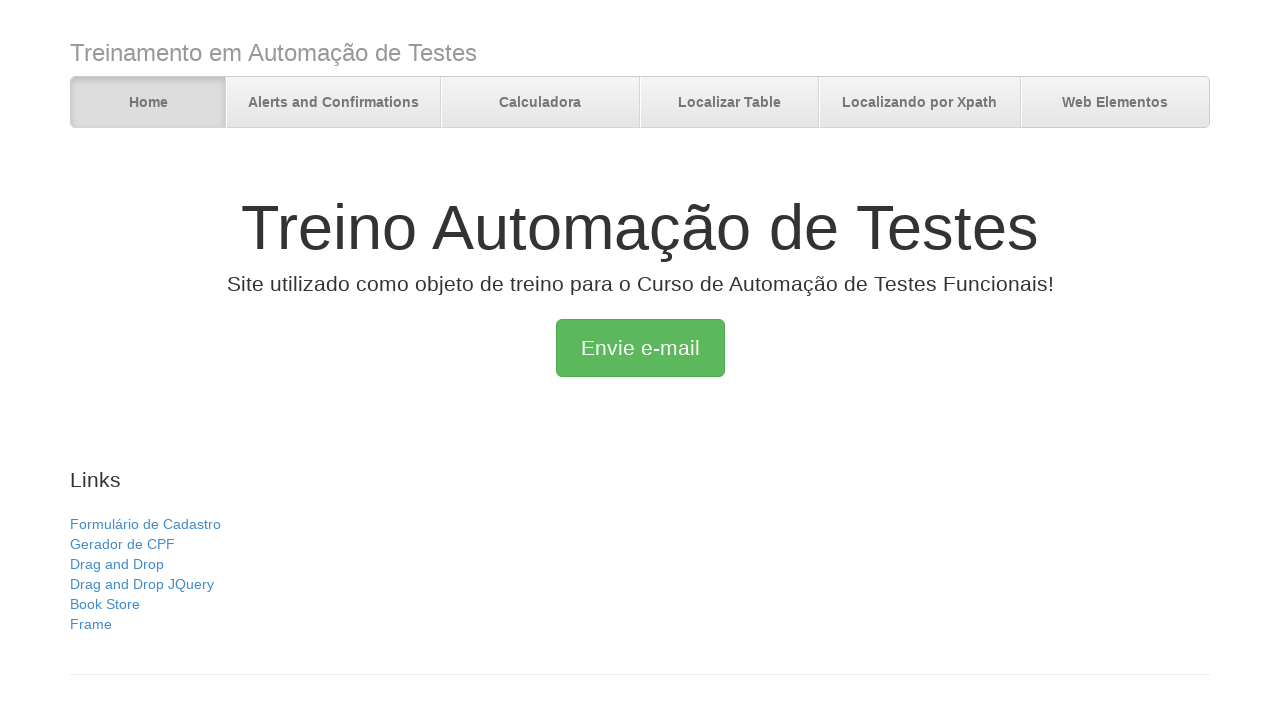

Verified initial page title is 'Treino Automação de Testes'
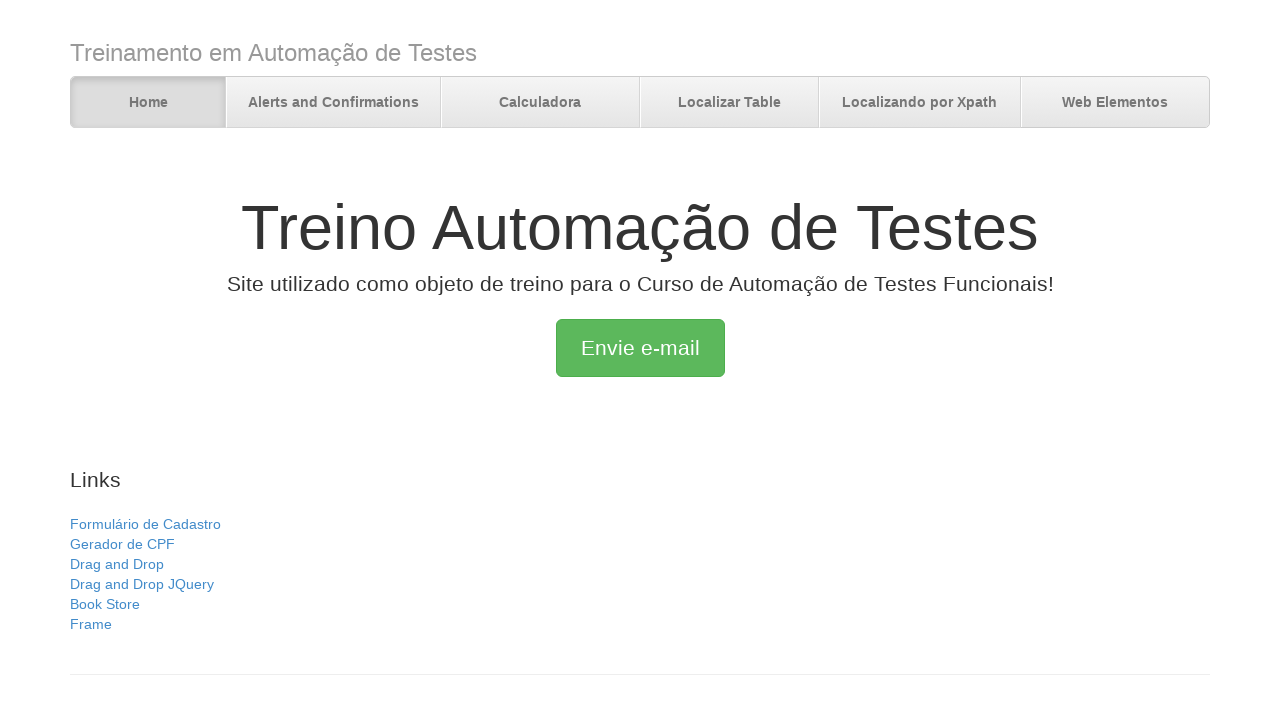

Clicked 'Gerador de CPF' link to open new tab at (122, 544) on a:text('Gerador de CPF')
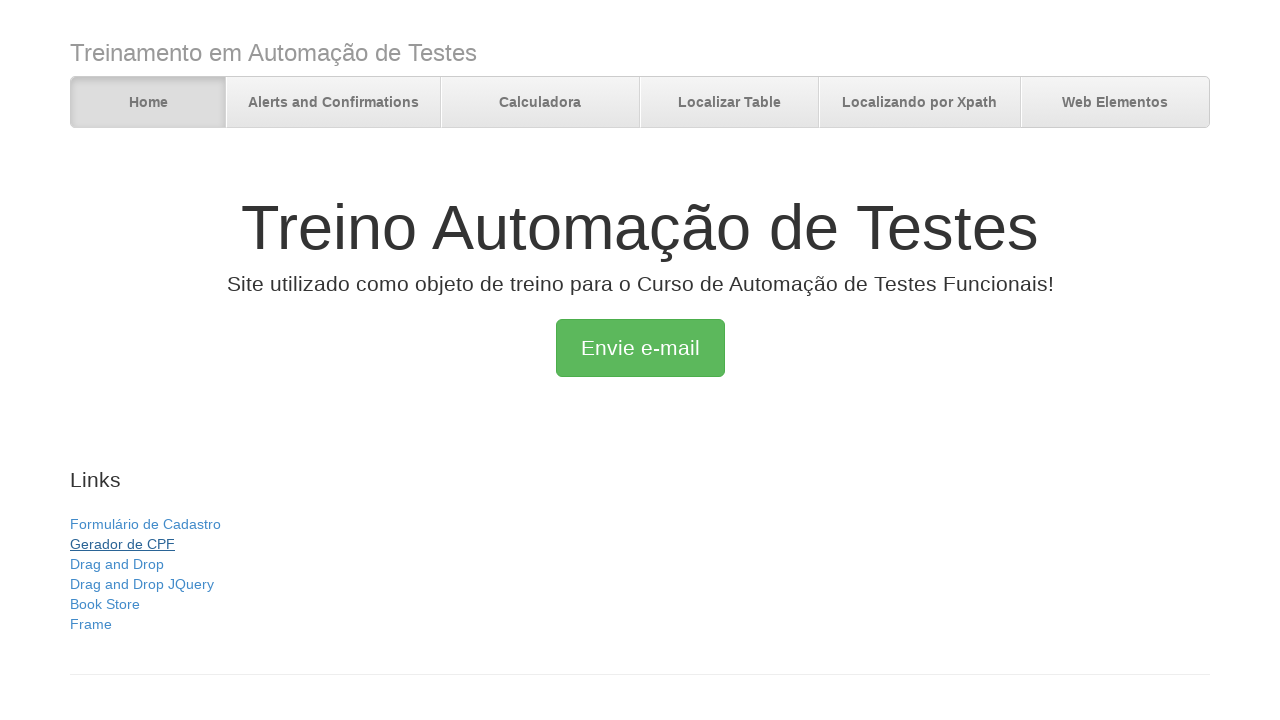

CPF generator page loaded
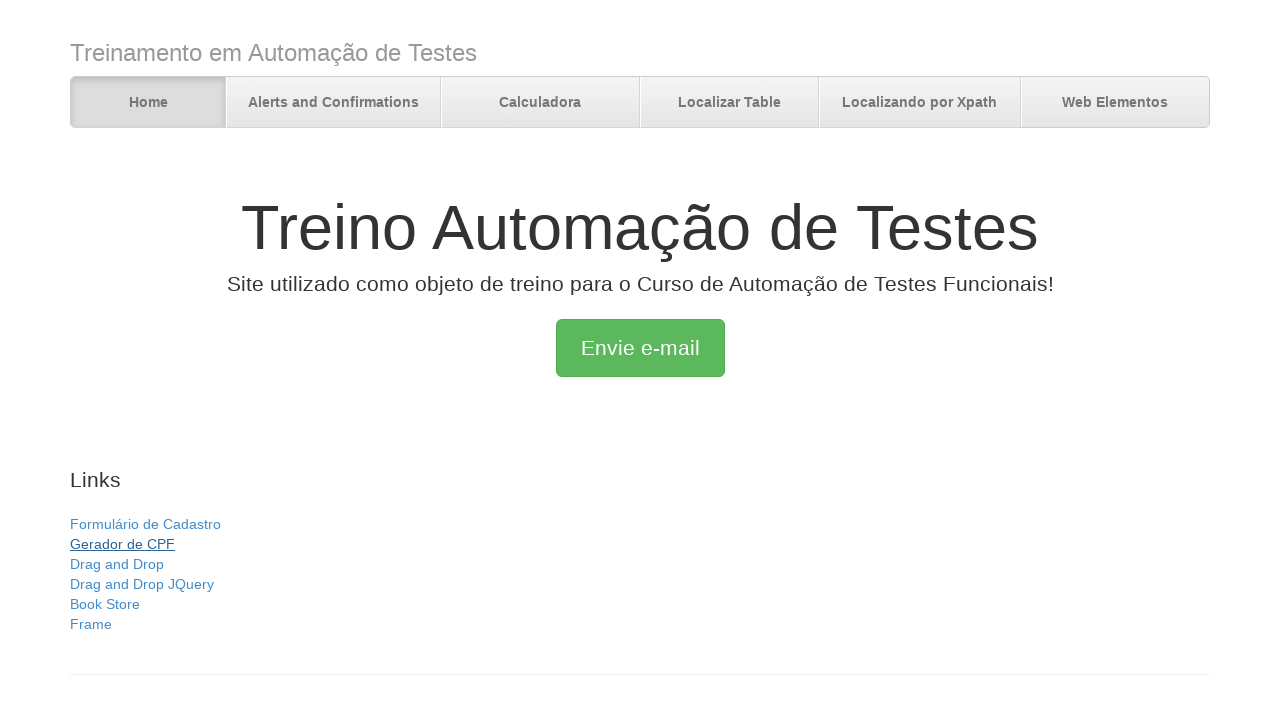

Verified 2 tabs are open
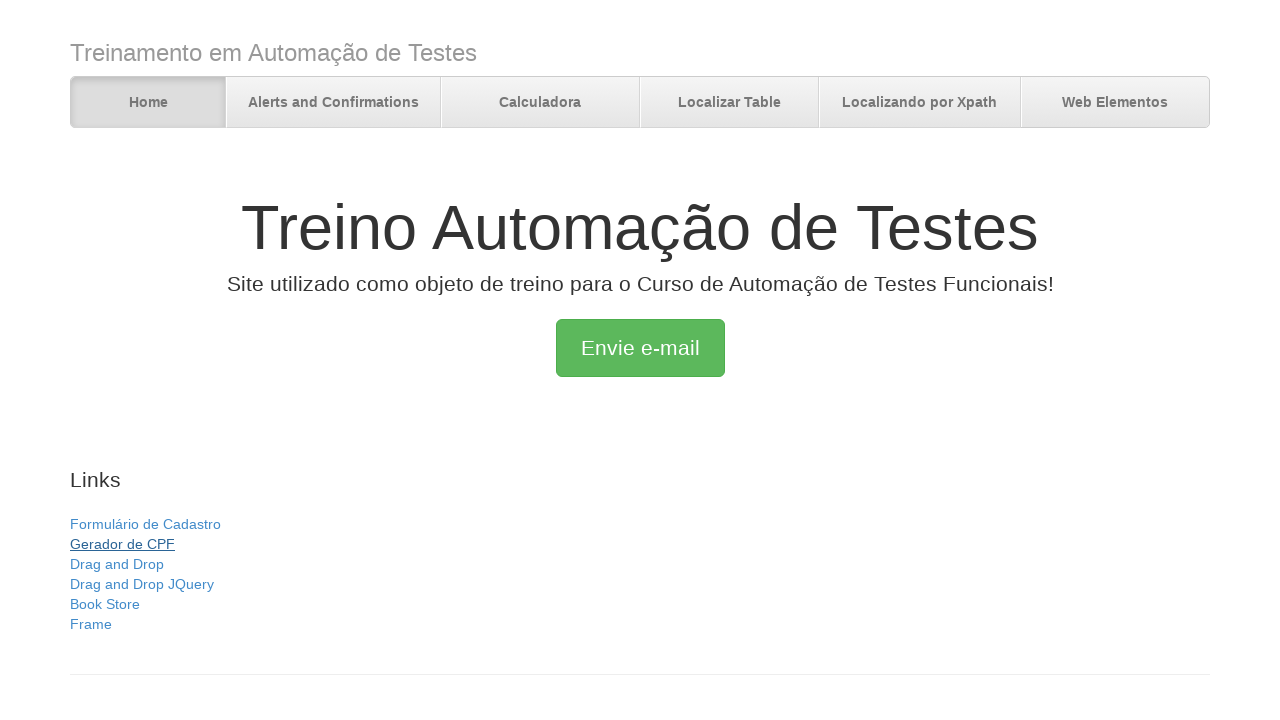

Verified CPF generator tab title is 'Gerador de CPF'
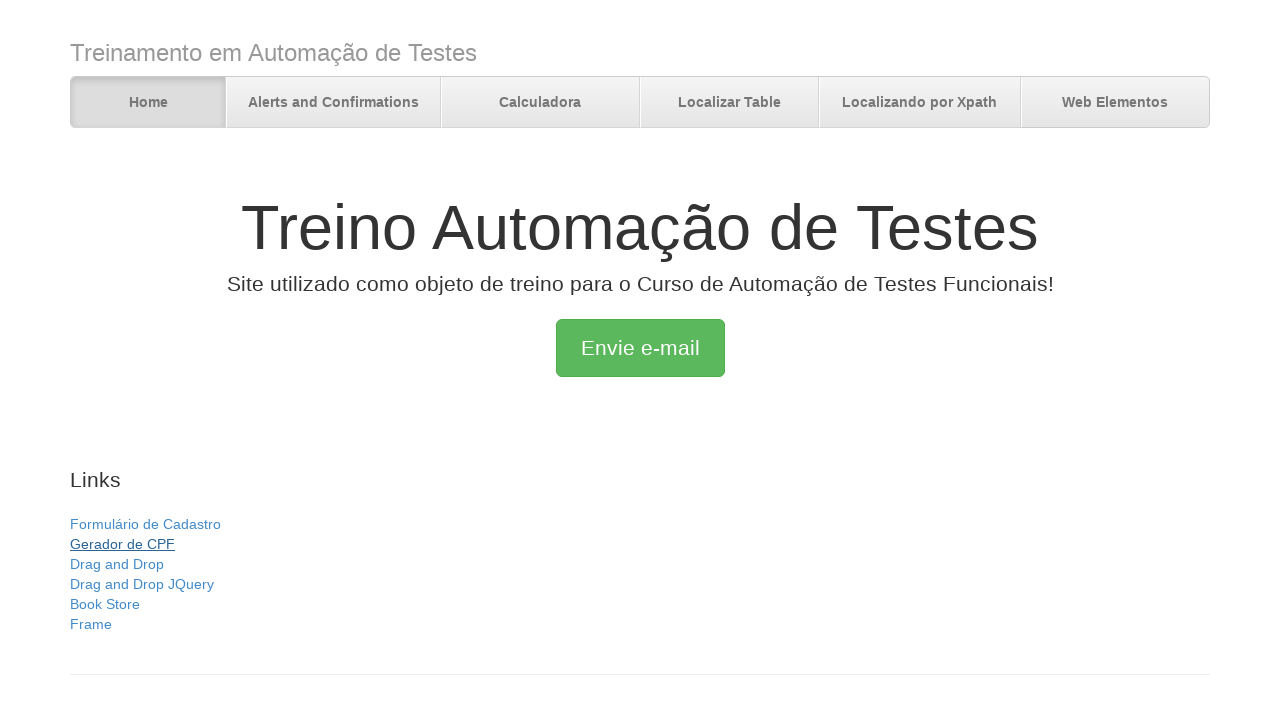

Verified original tab still has title 'Treino Automação de Testes'
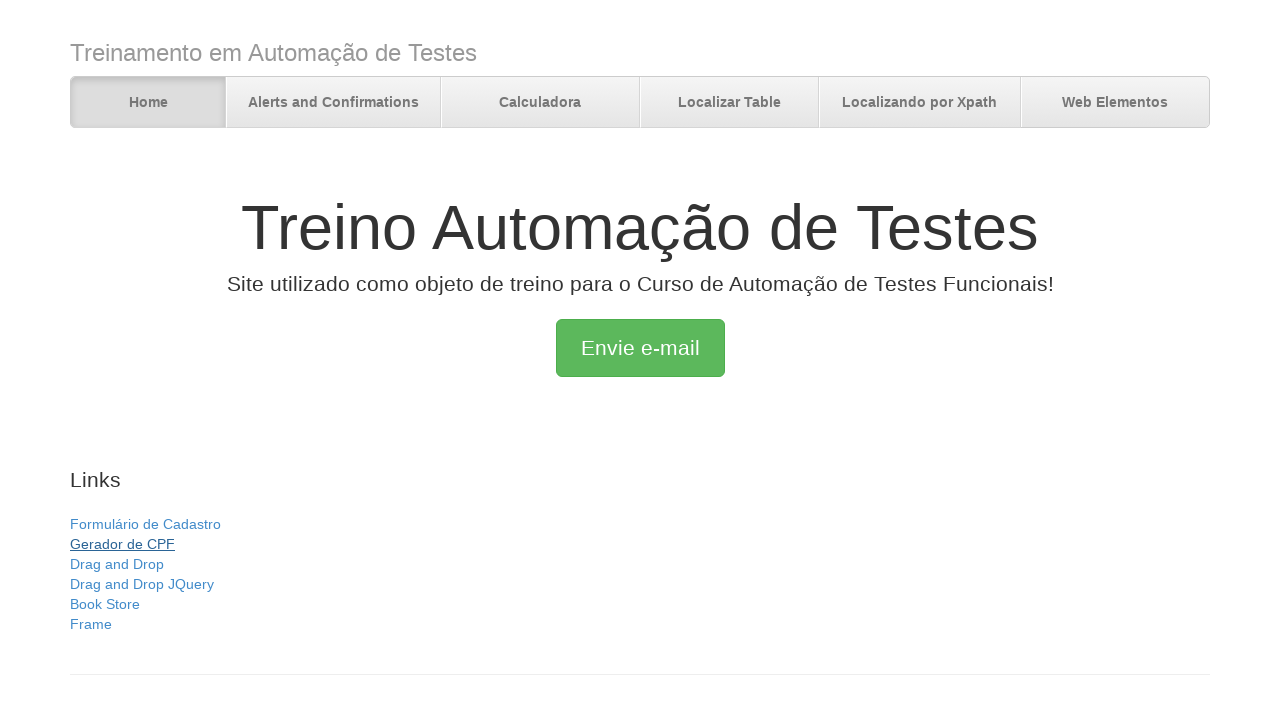

Clicked 'Drag and Drop JQuery' link to open new tab at (142, 584) on a:text('Drag and Drop JQuery')
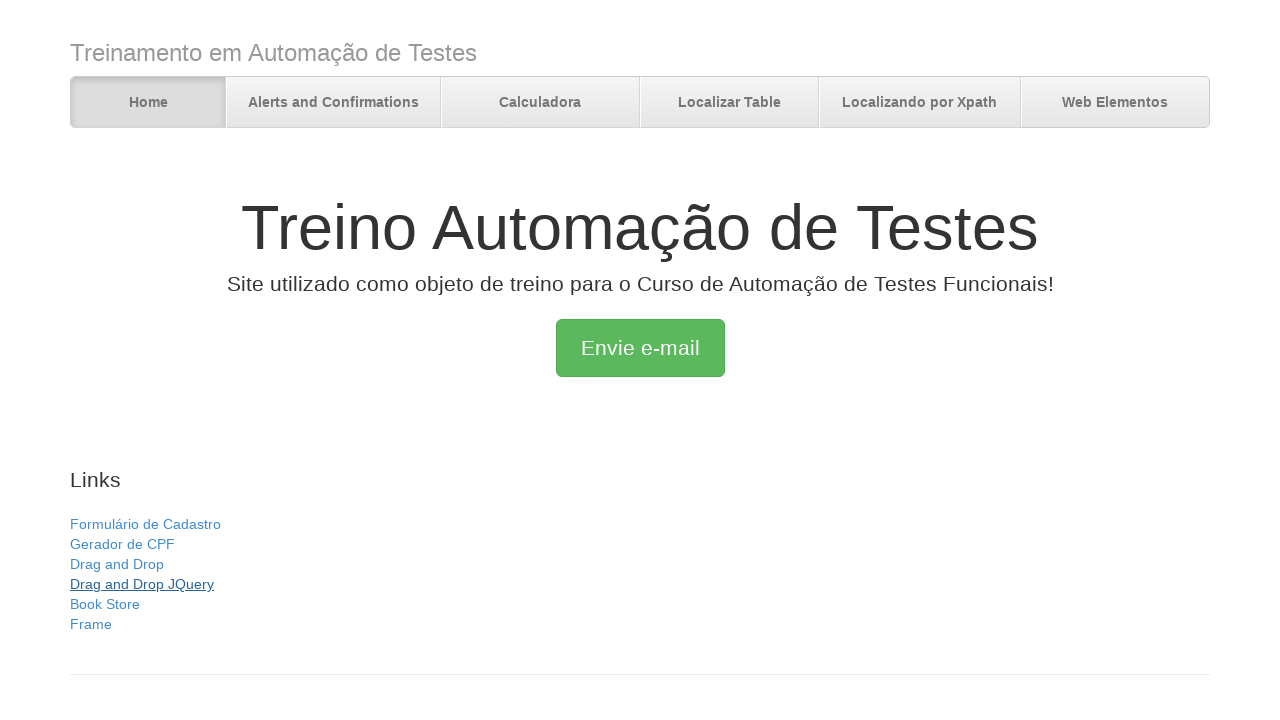

jQuery Droppable page loaded
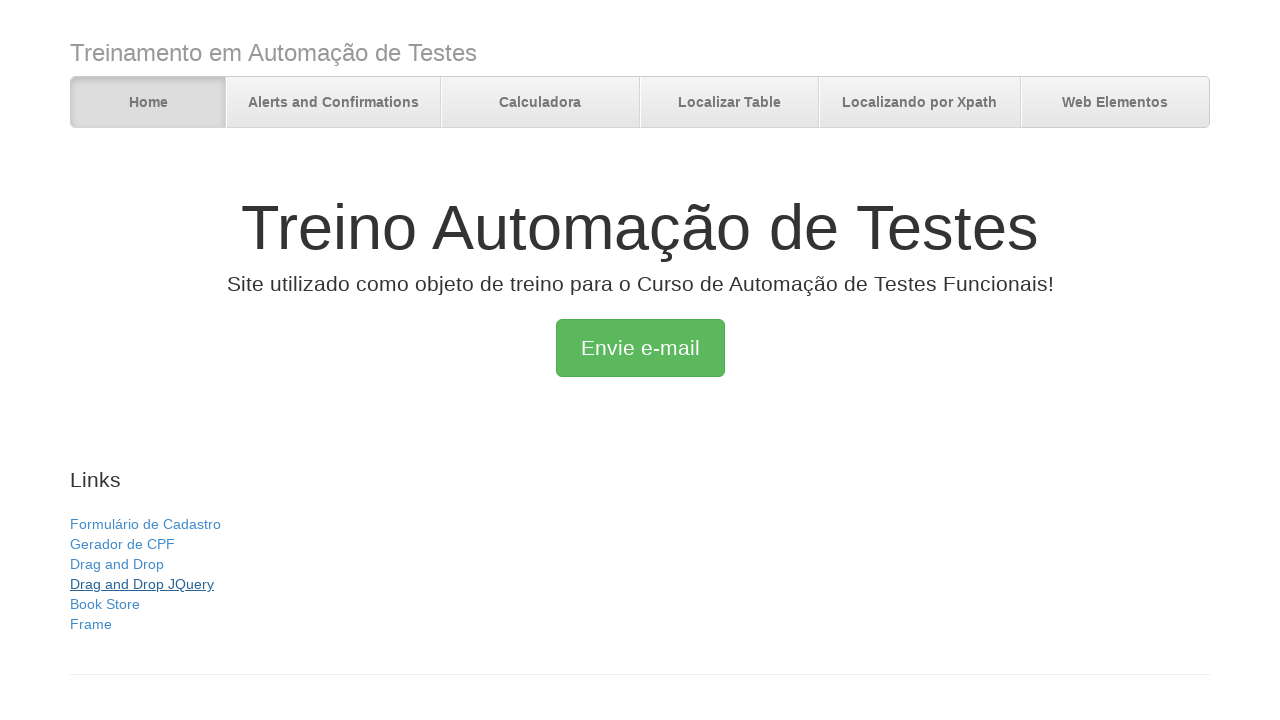

Verified 3 tabs are open
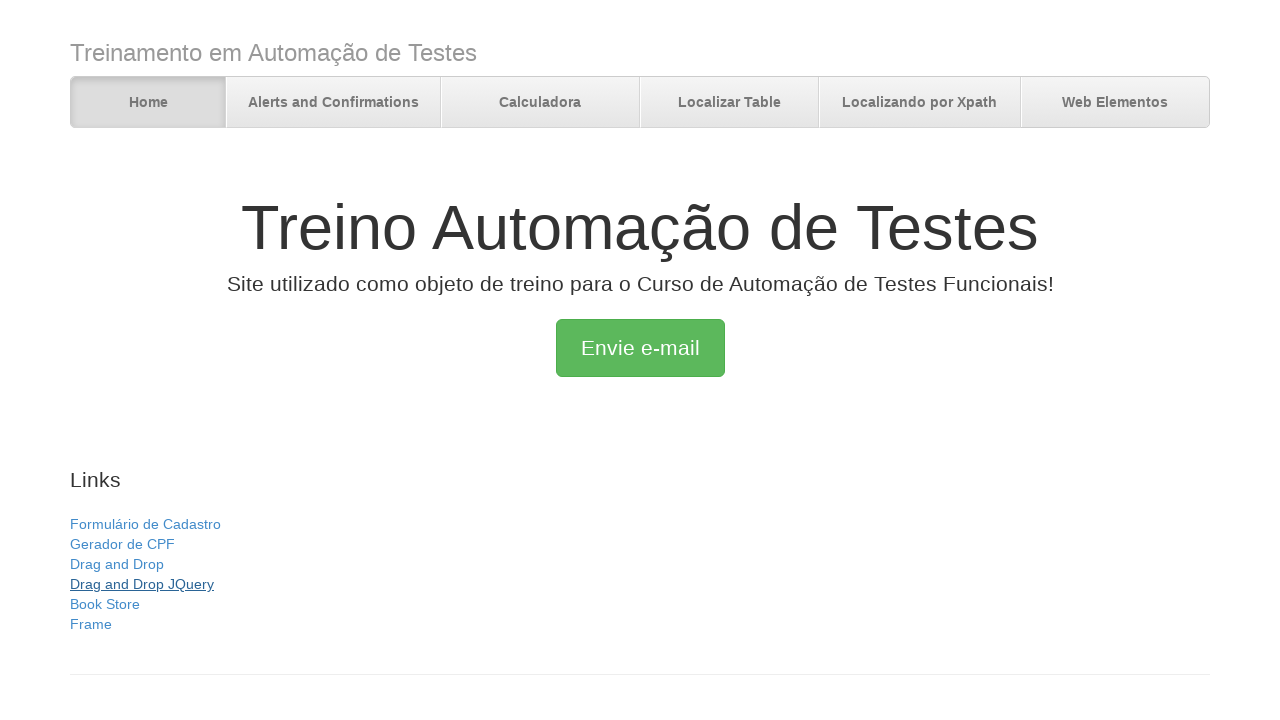

Verified jQuery tab title is 'jQuery UI Droppable - Default functionality'
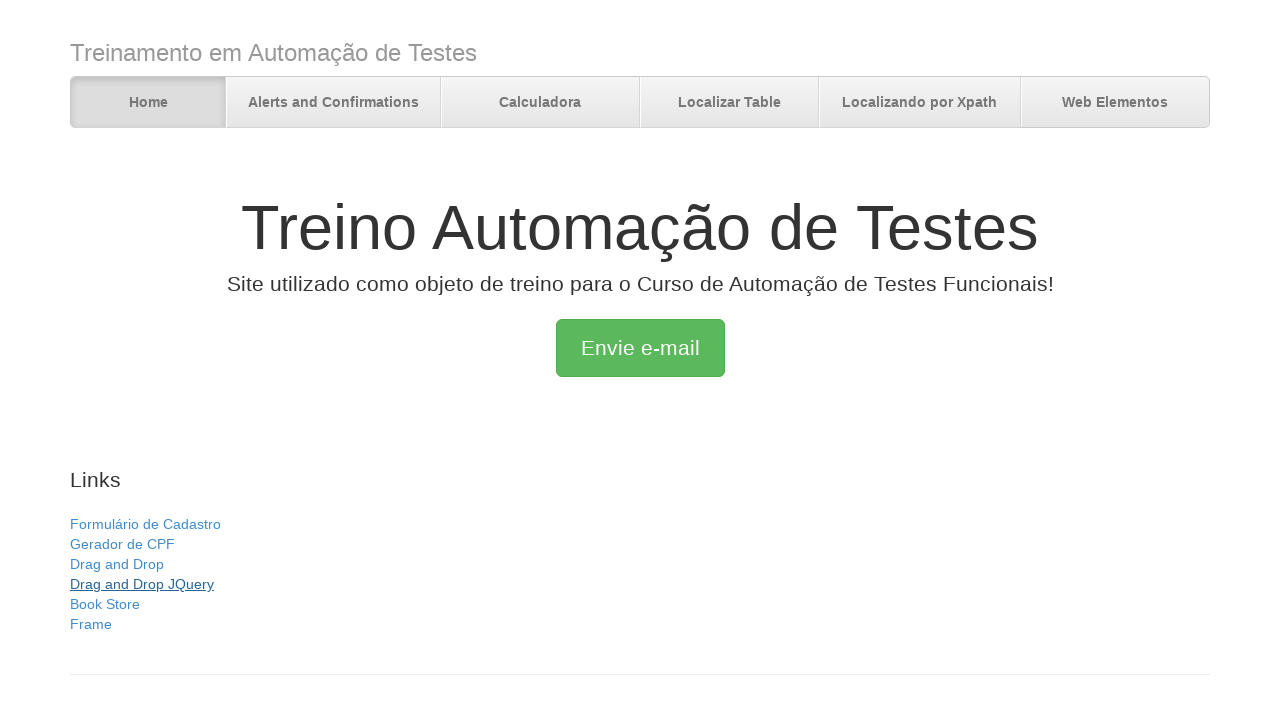

Verified CPF generator tab still has title 'Gerador de CPF'
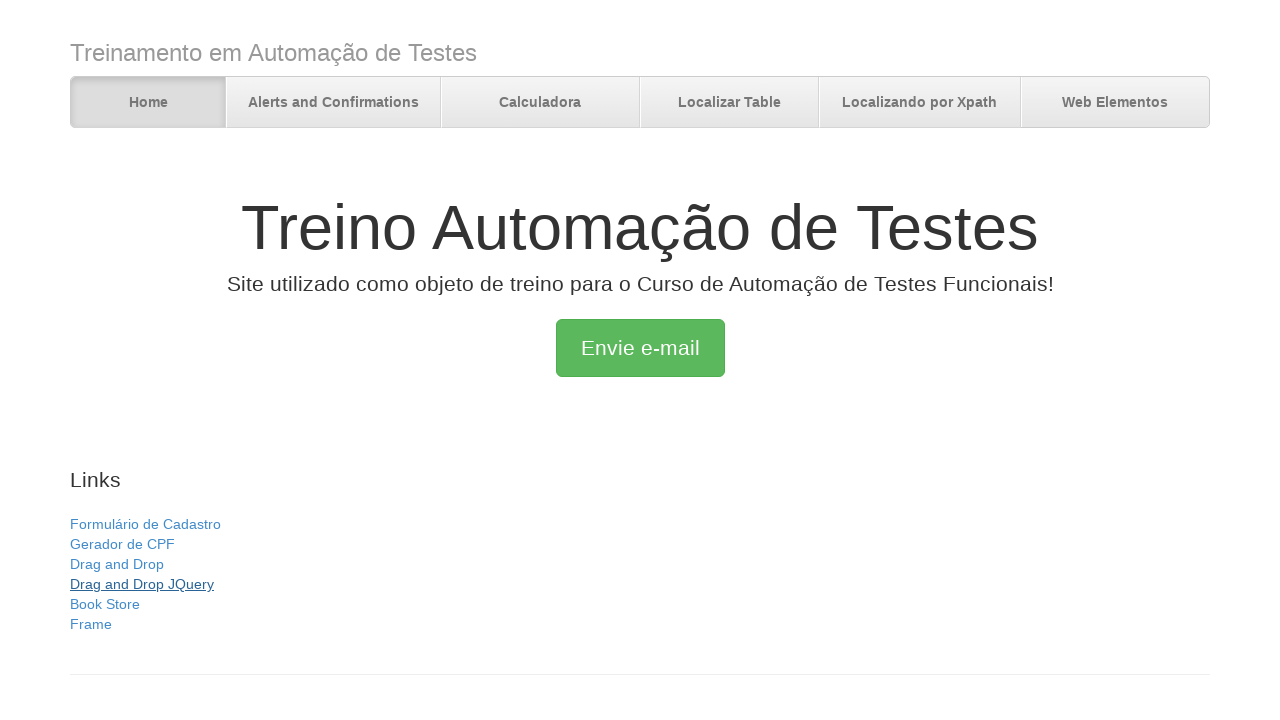

Verified original tab still has title 'Treino Automação de Testes'
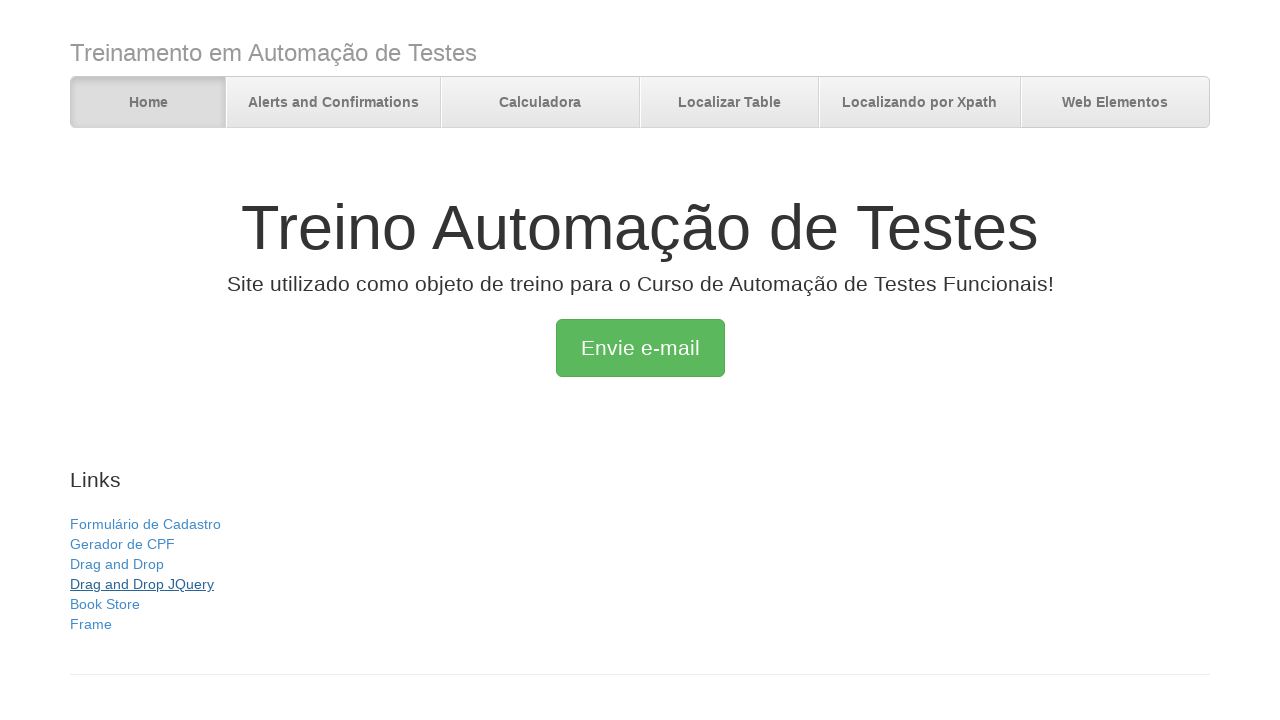

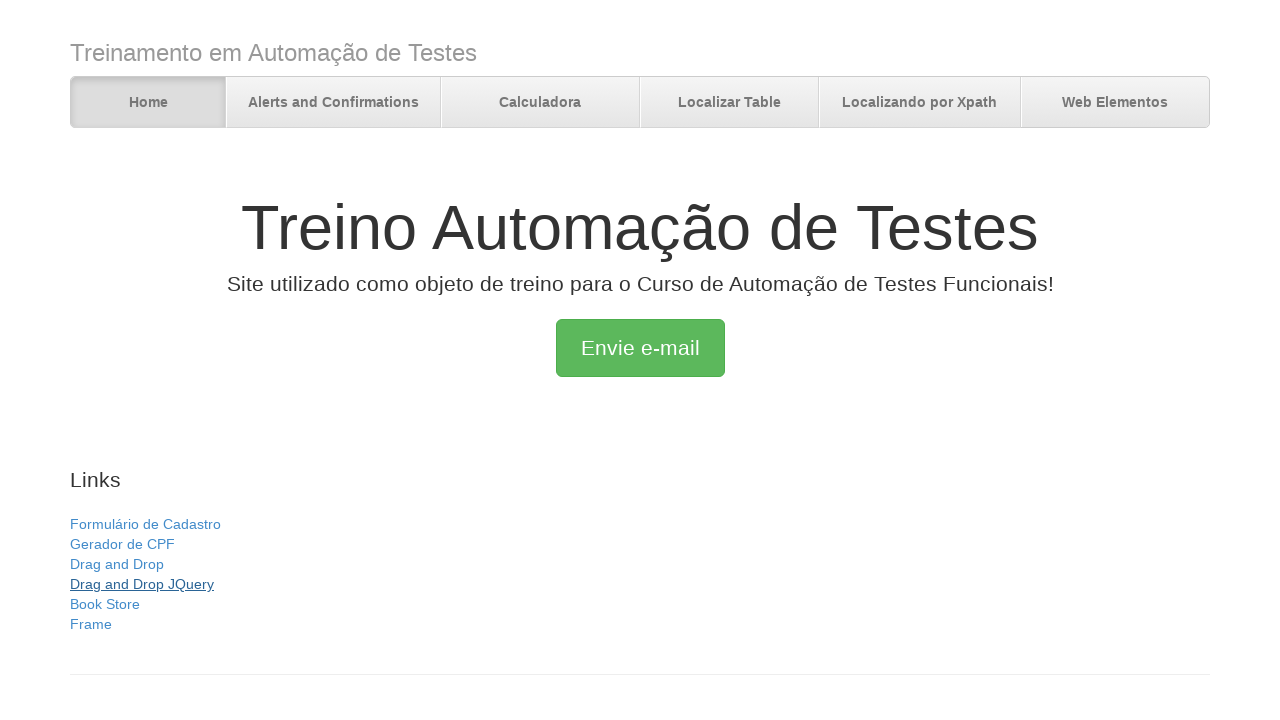